Tests drag and drop functionality within an iframe by dragging photo items to a trash container using both the dragTo method and manual mouse control

Starting URL: https://www.globalsqa.com/demo-site/draganddrop

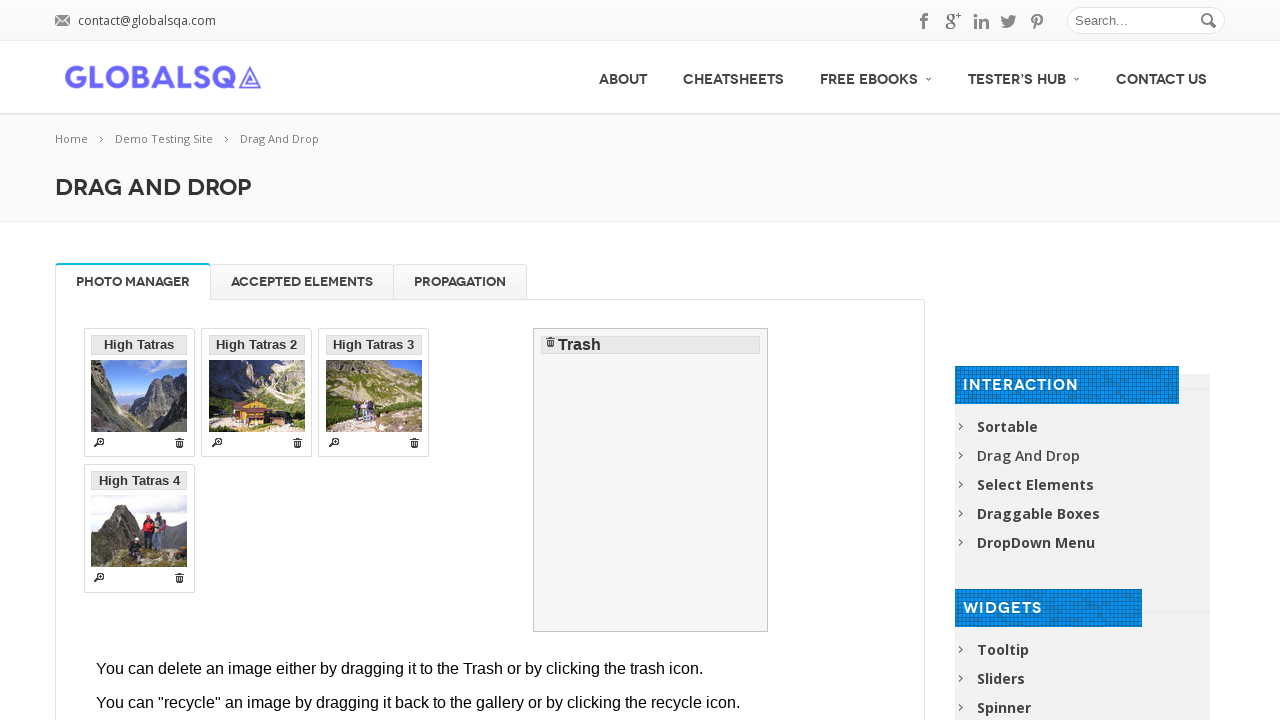

Located the Photo Manager iframe
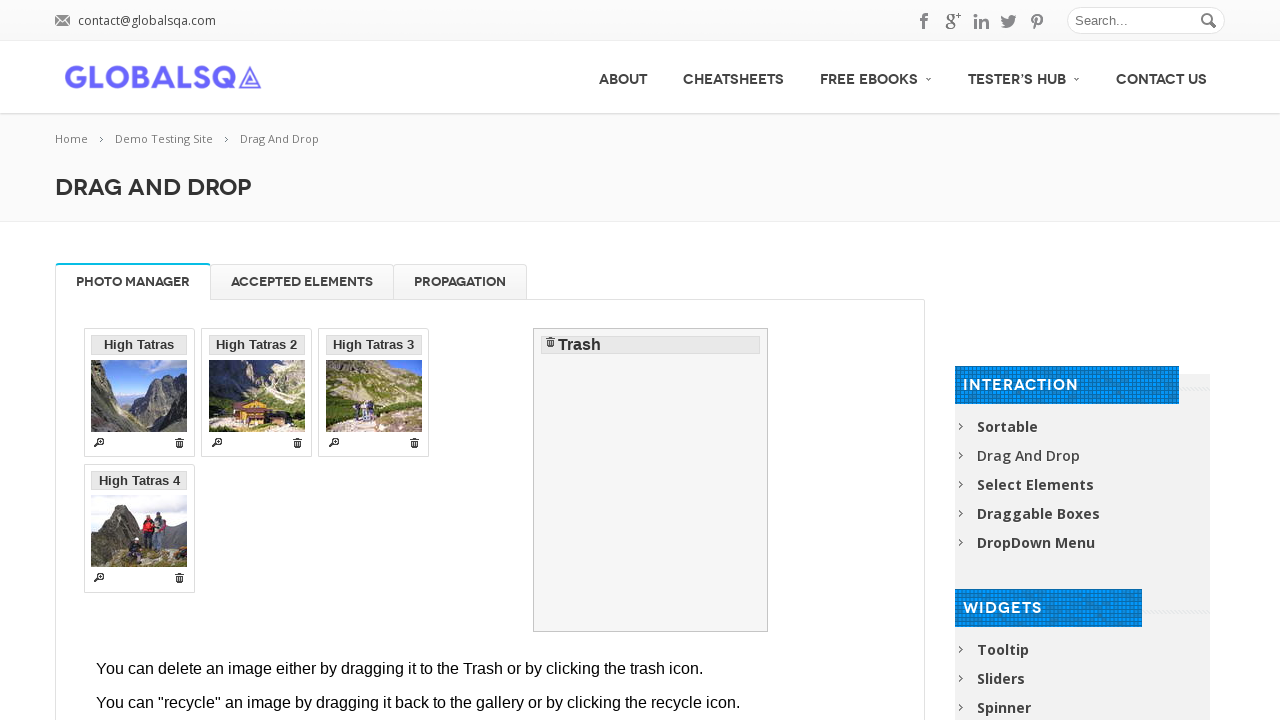

Dragged 'High Tatras 2' to trash using dragTo method at (651, 480)
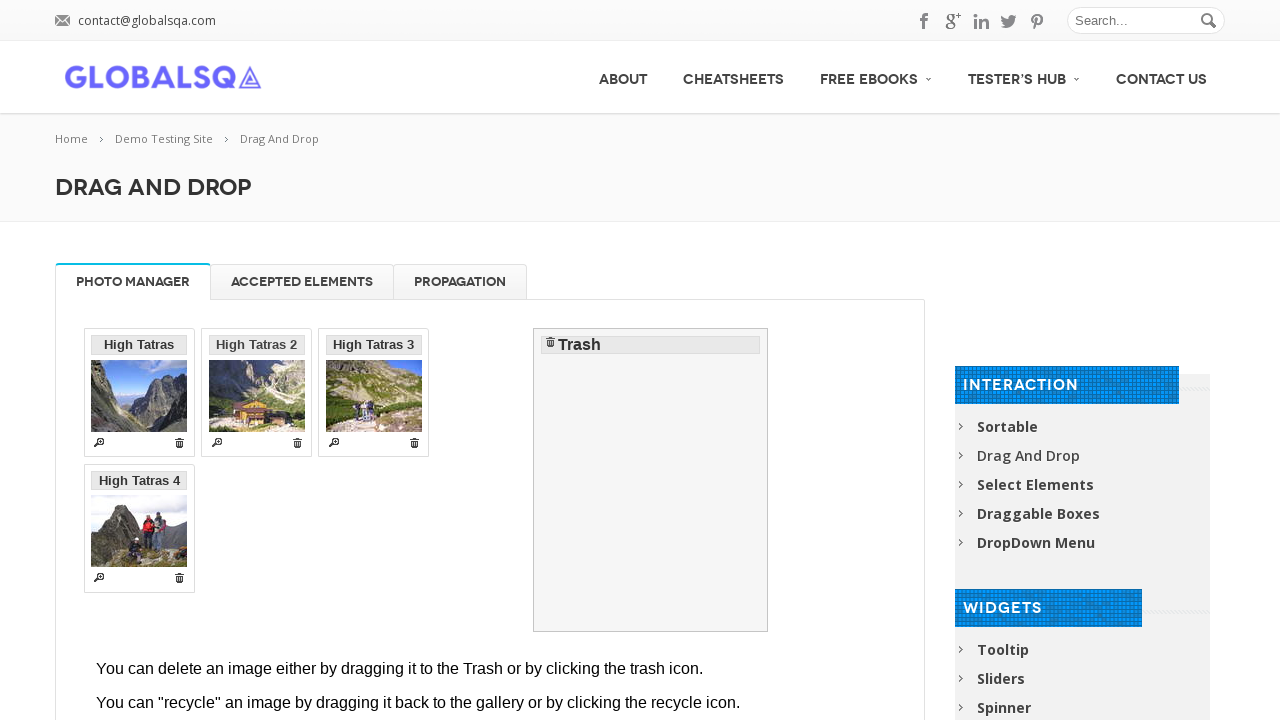

Hovered over 'High Tatras 4' photo item at (139, 528) on [rel-title="Photo Manager"] iframe >> internal:control=enter-frame >> li >> inte
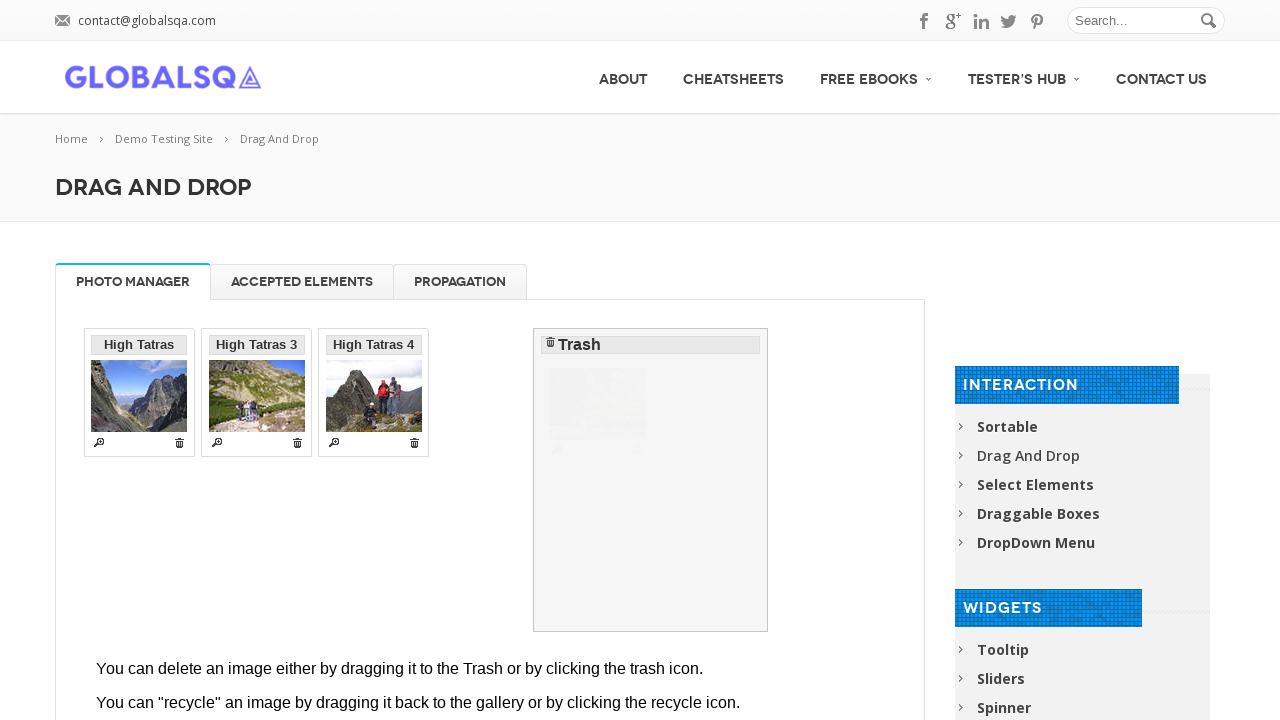

Pressed mouse button down on 'High Tatras 4' at (139, 528)
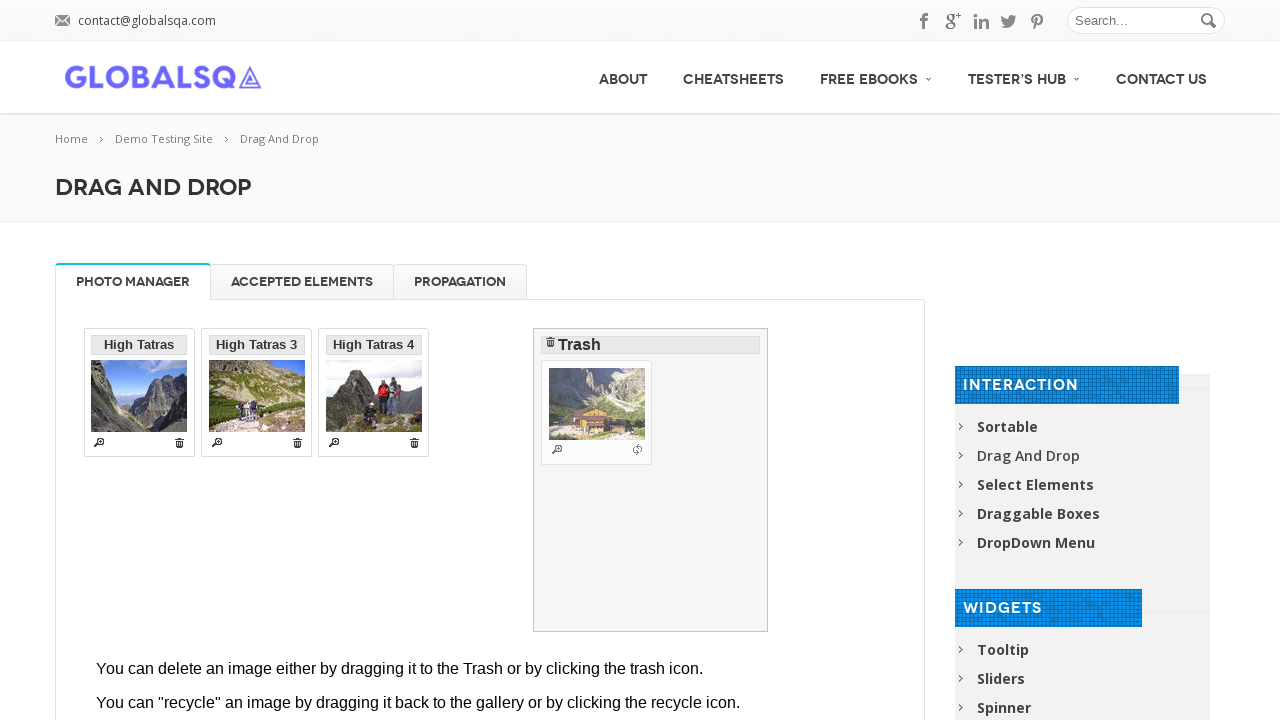

Moved mouse to trash container at (651, 480) on [rel-title="Photo Manager"] iframe >> internal:control=enter-frame >> #trash
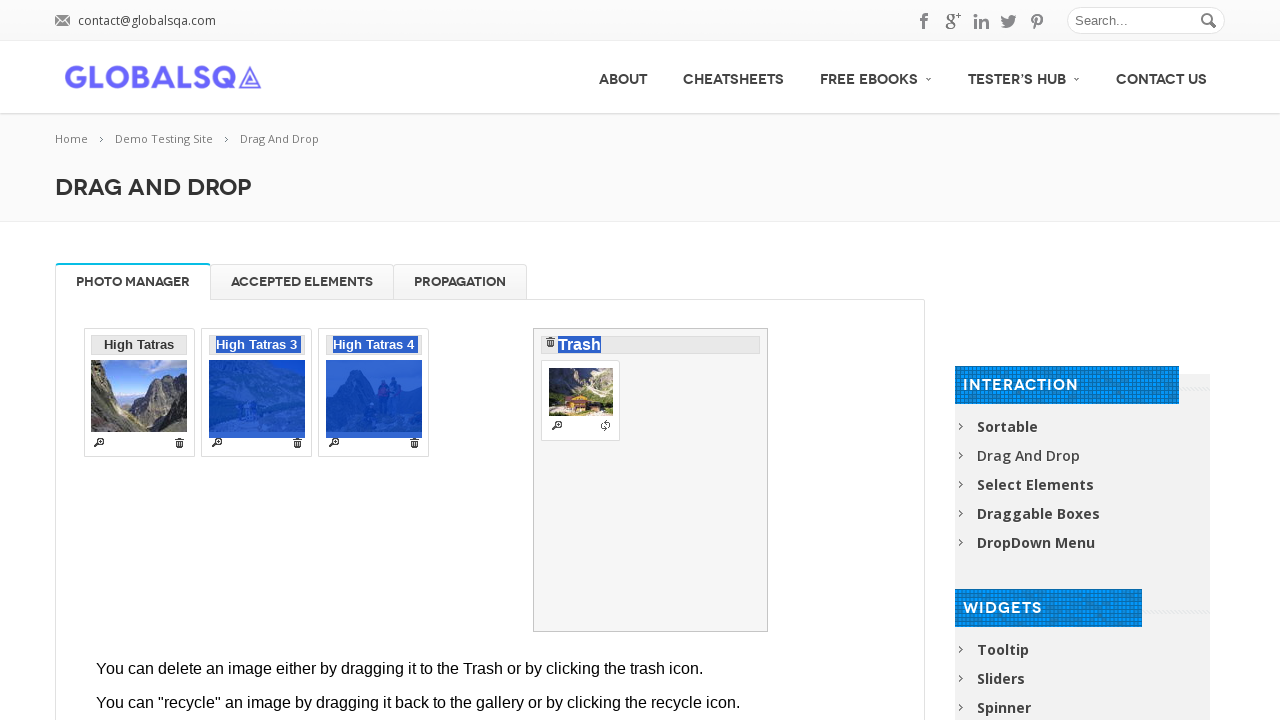

Released mouse button to drop 'High Tatras 4' in trash at (651, 480)
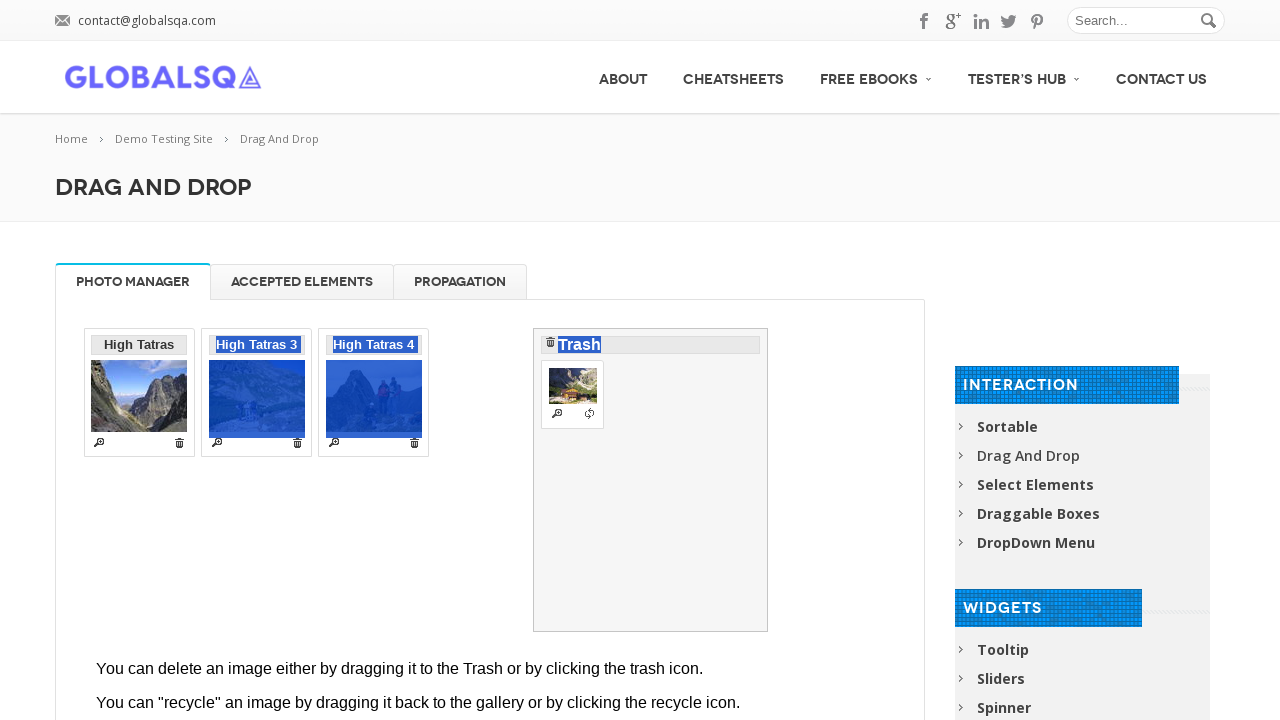

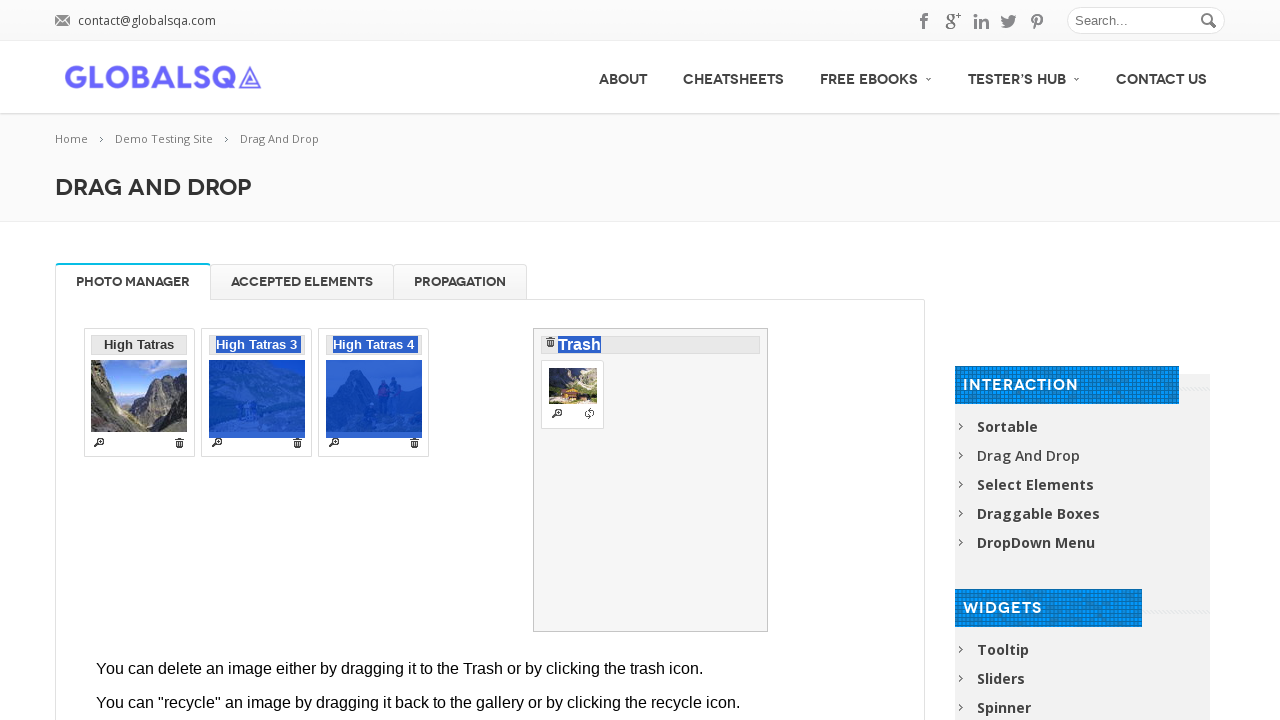